Tests the search functionality on a grocery shopping practice site by entering a search term and verifying the number of filtered products displayed

Starting URL: https://rahulshettyacademy.com/seleniumPractise/#/

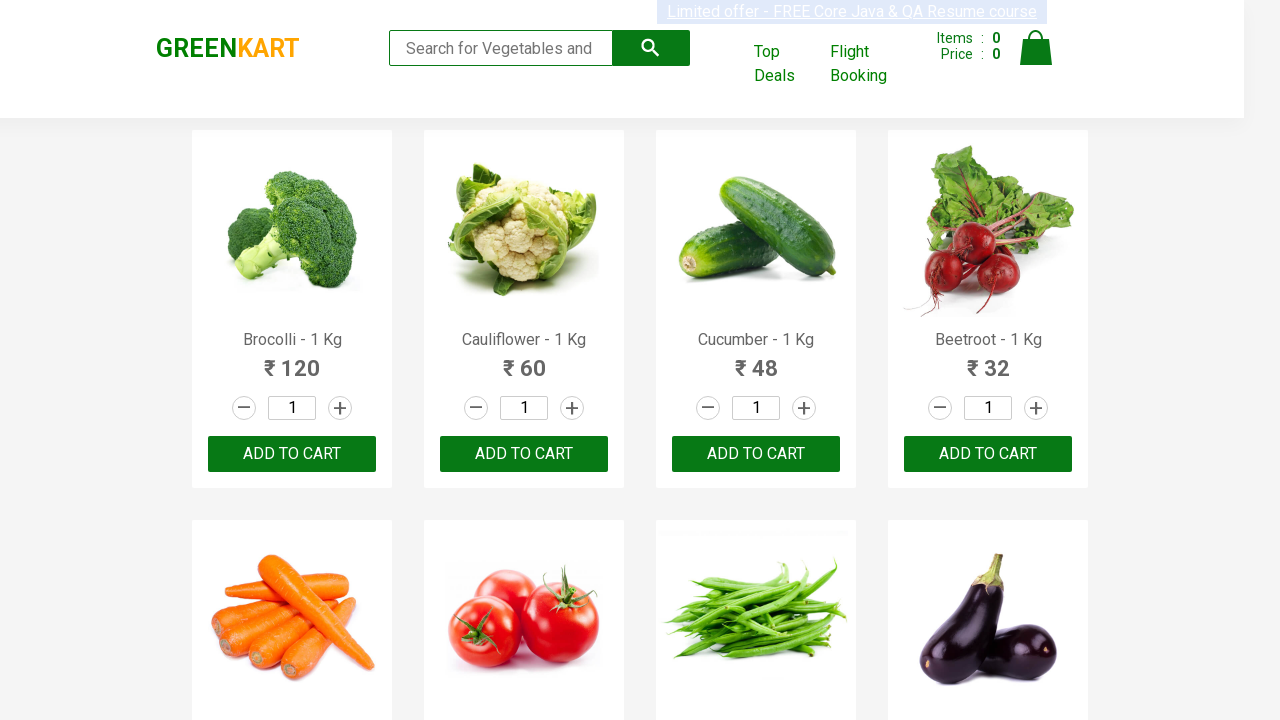

Filled search box with 'ber' on .search-keyword
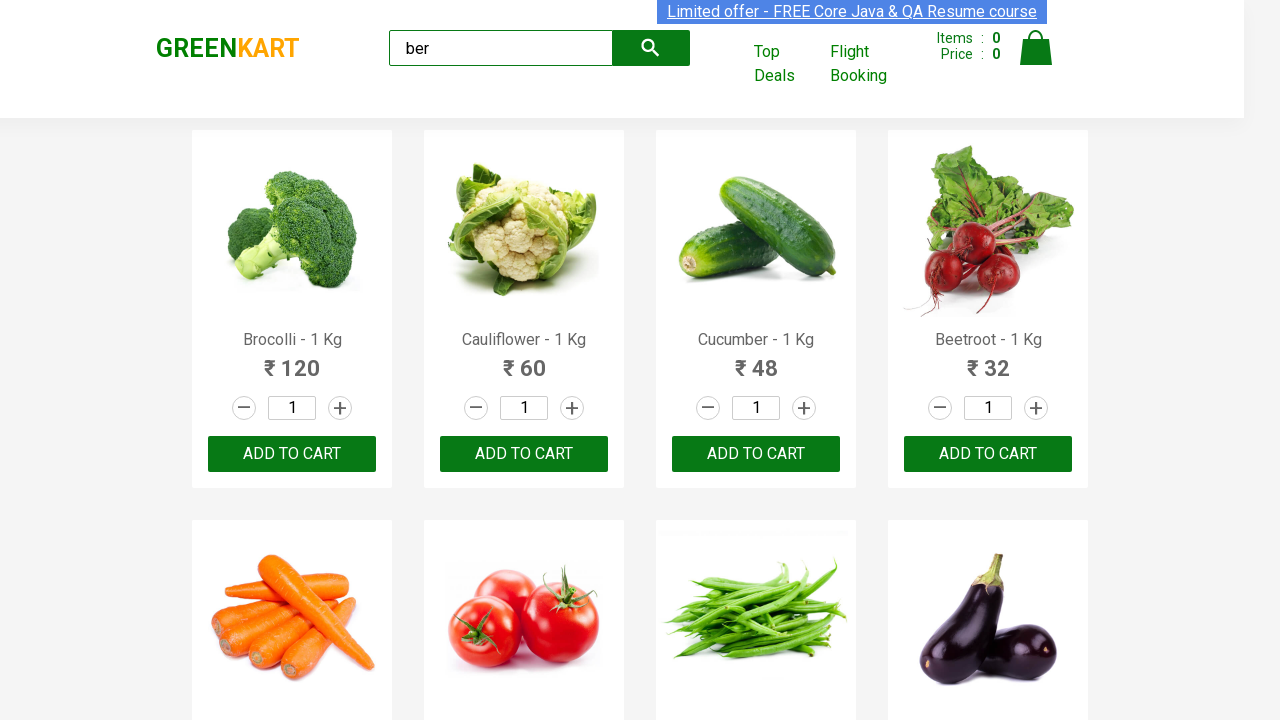

Waited 2000ms for search results to filter
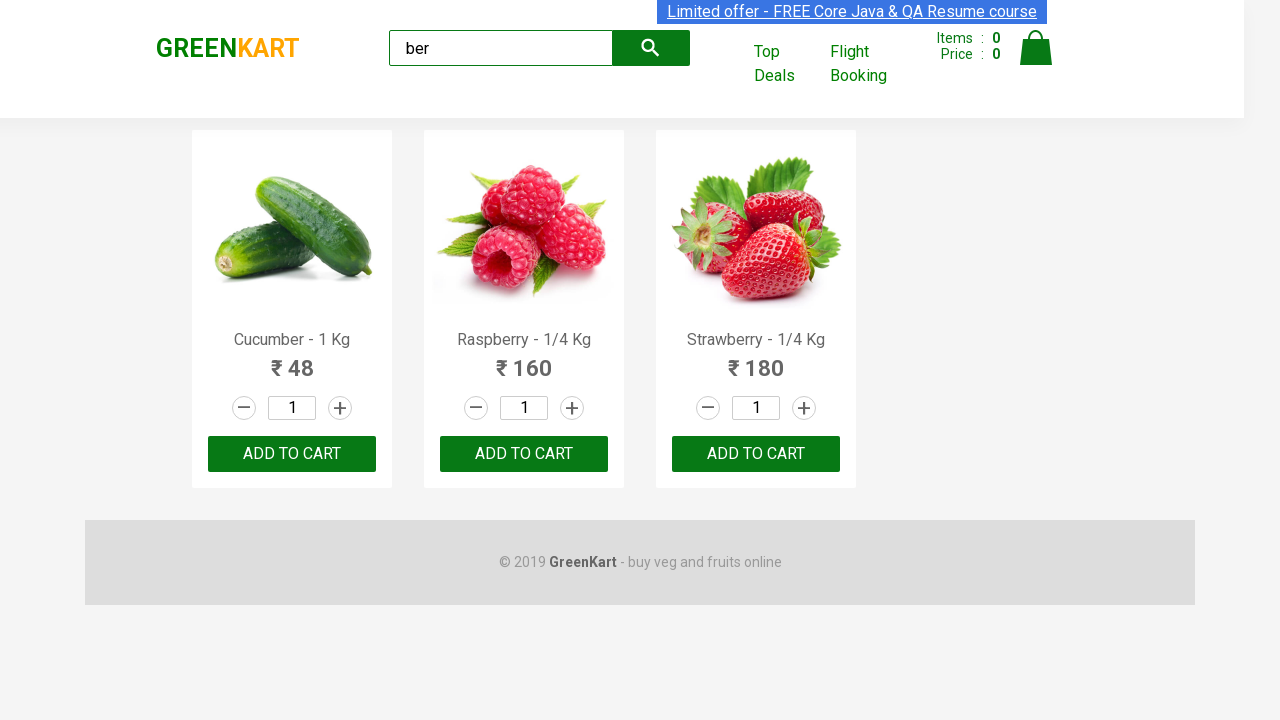

Located all product elements
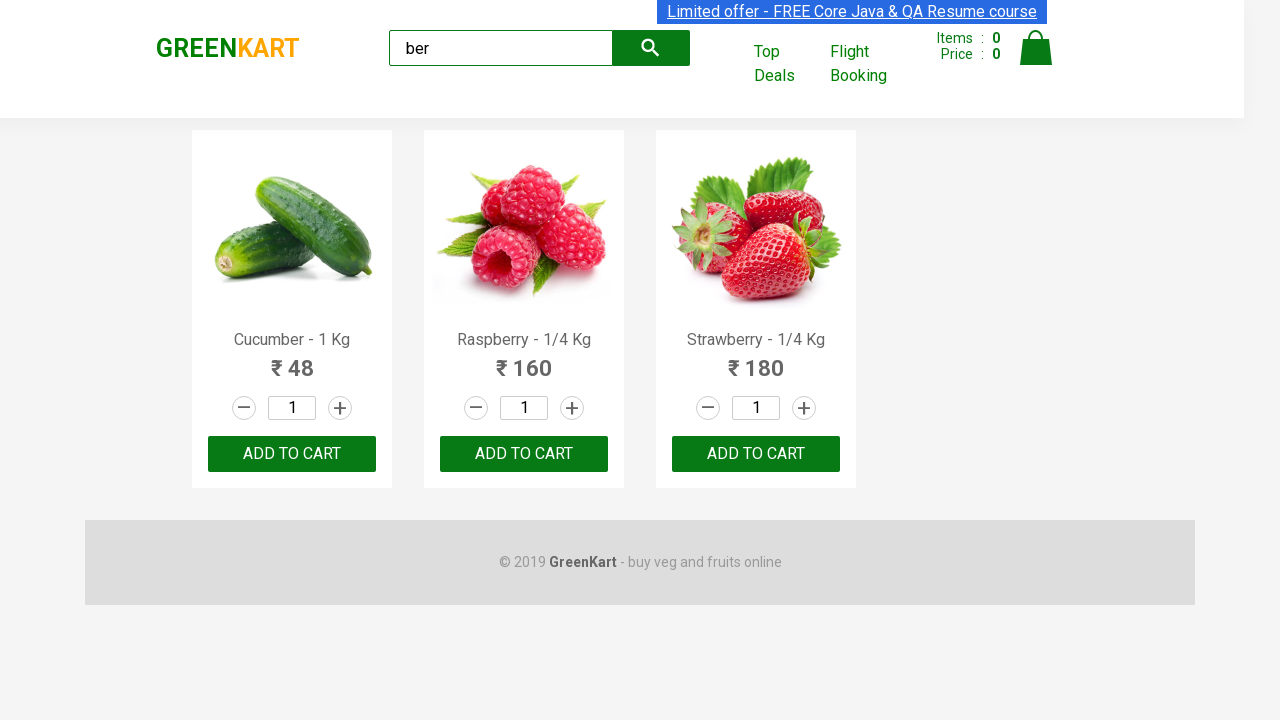

Verified that 3 products are displayed
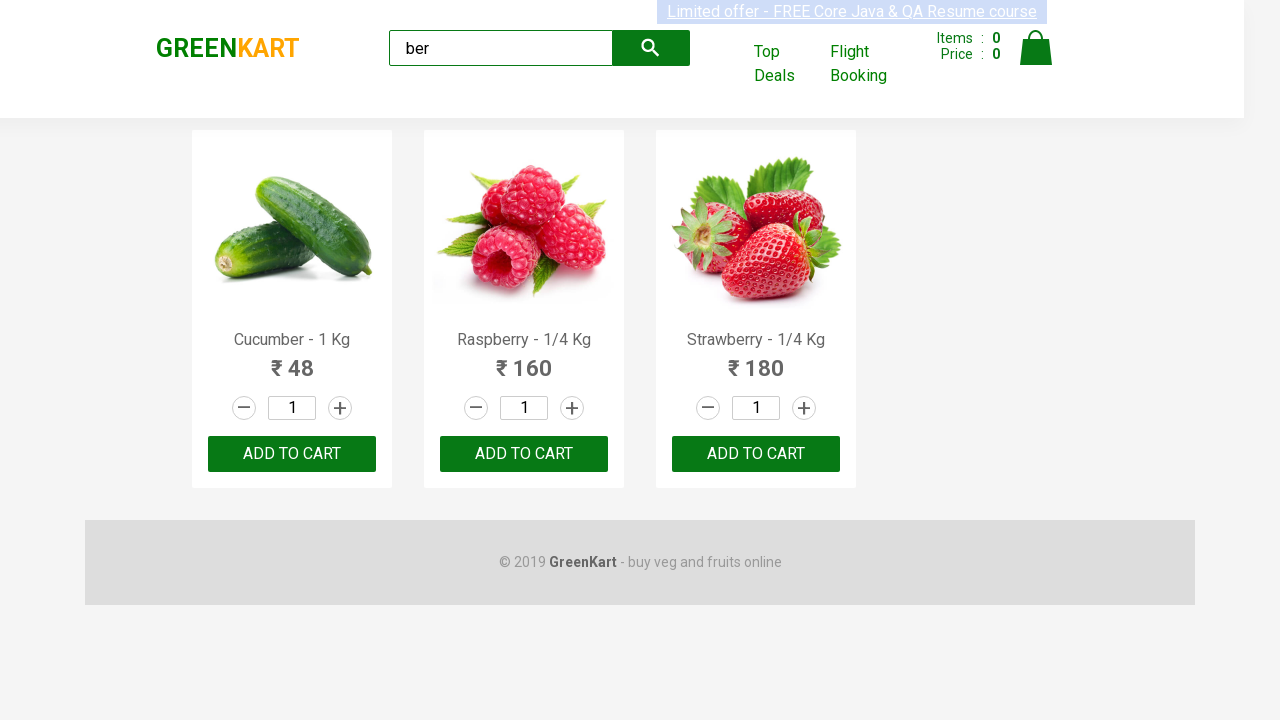

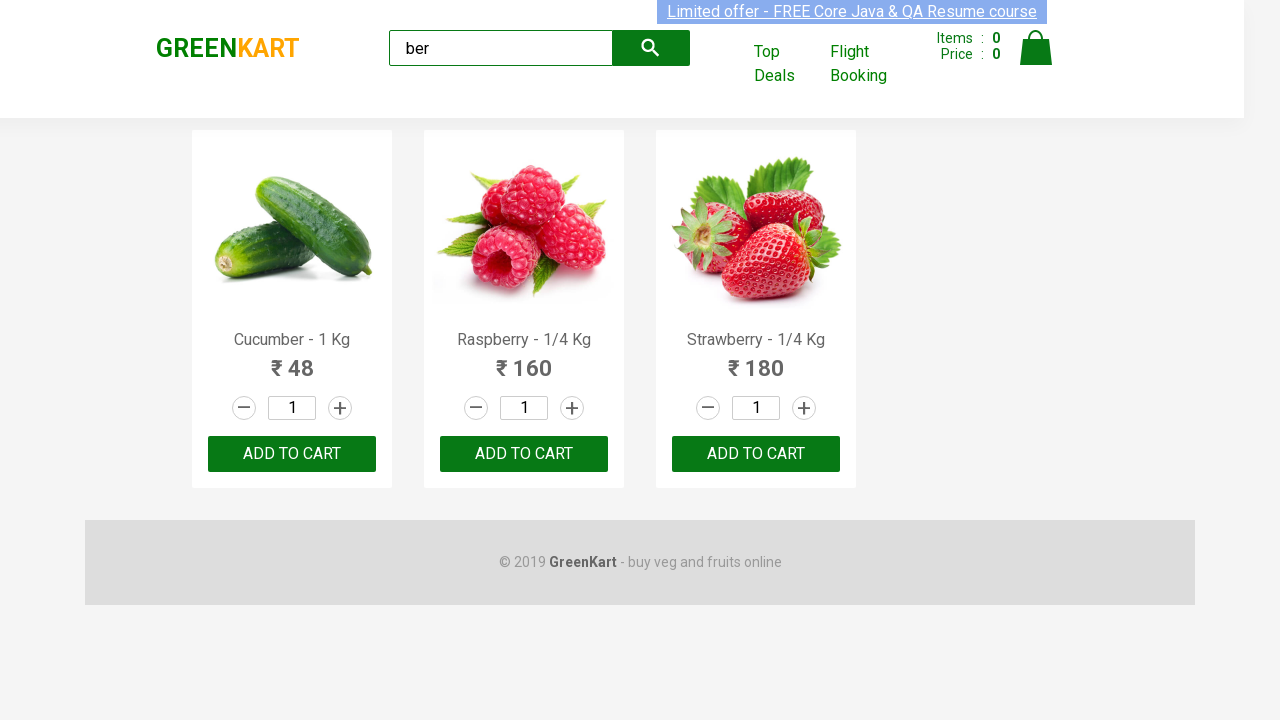